Tests the Dynamic Controls page by clicking a checkbox, removing it, enabling a text input field, typing text into it, and then disabling the field.

Starting URL: https://the-internet.herokuapp.com/

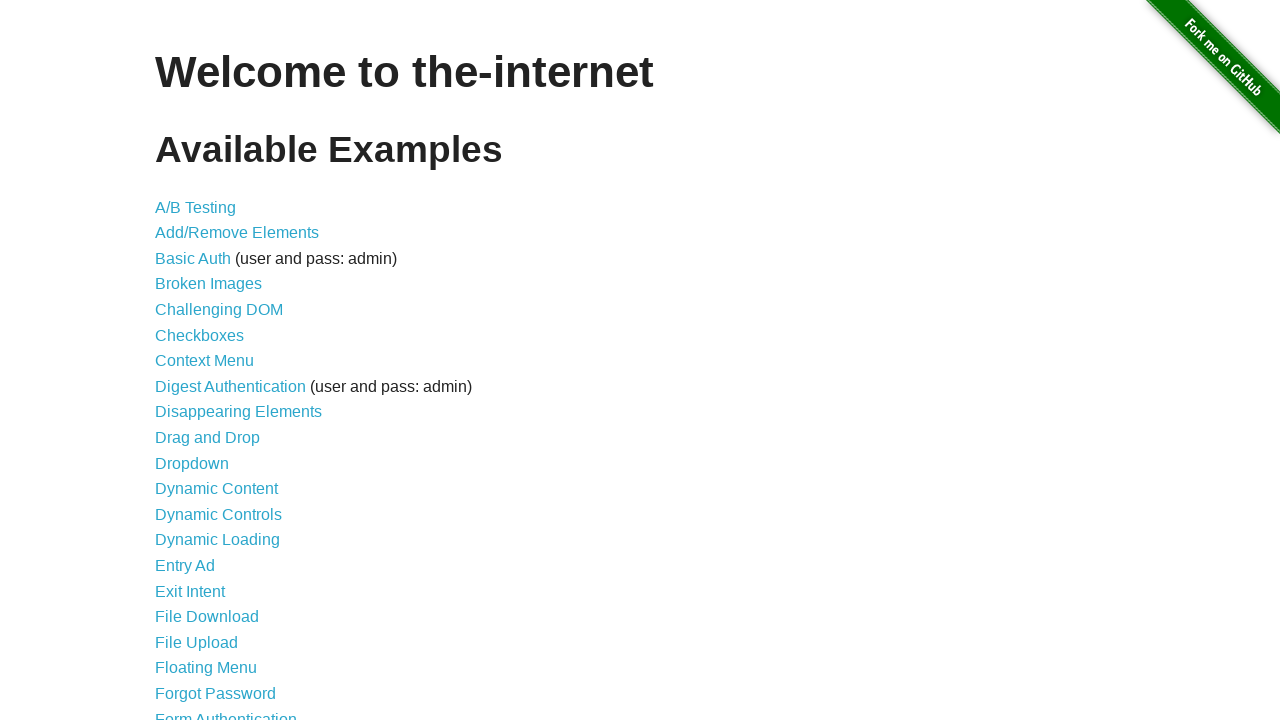

Clicked on Dynamic Controls link at (218, 514) on text=Dynamic Controls
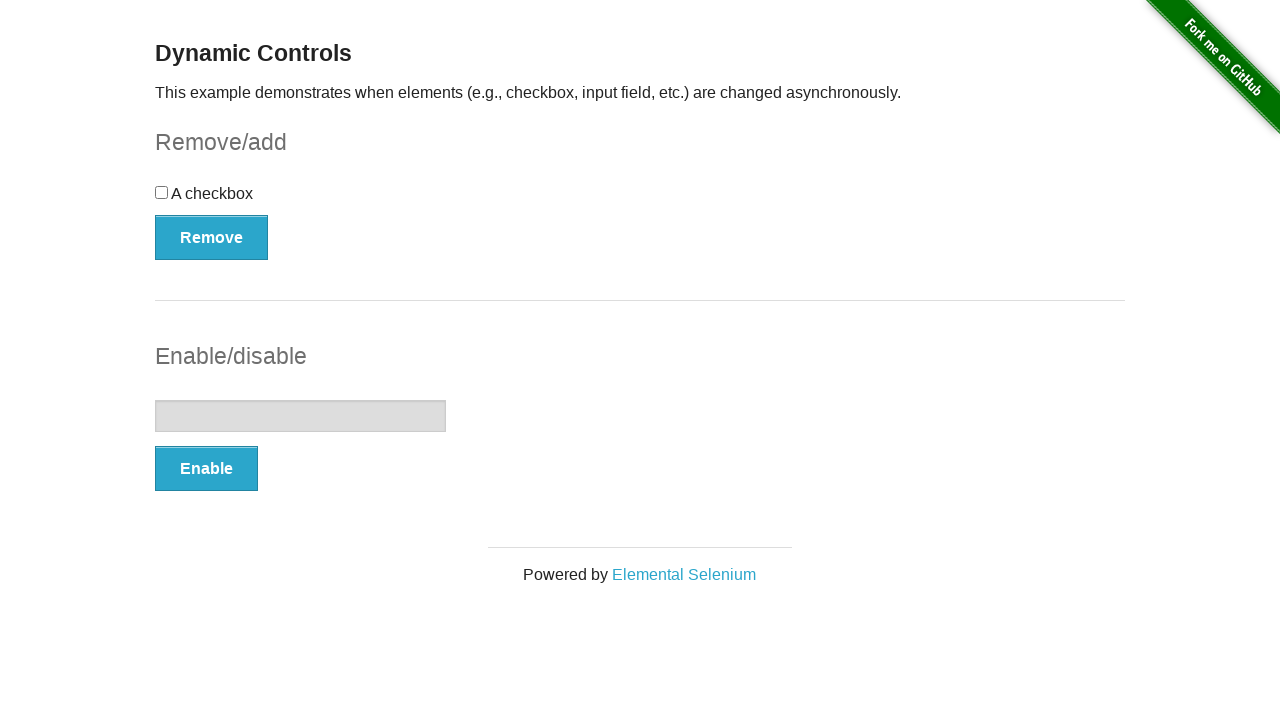

Waited for checkbox to load
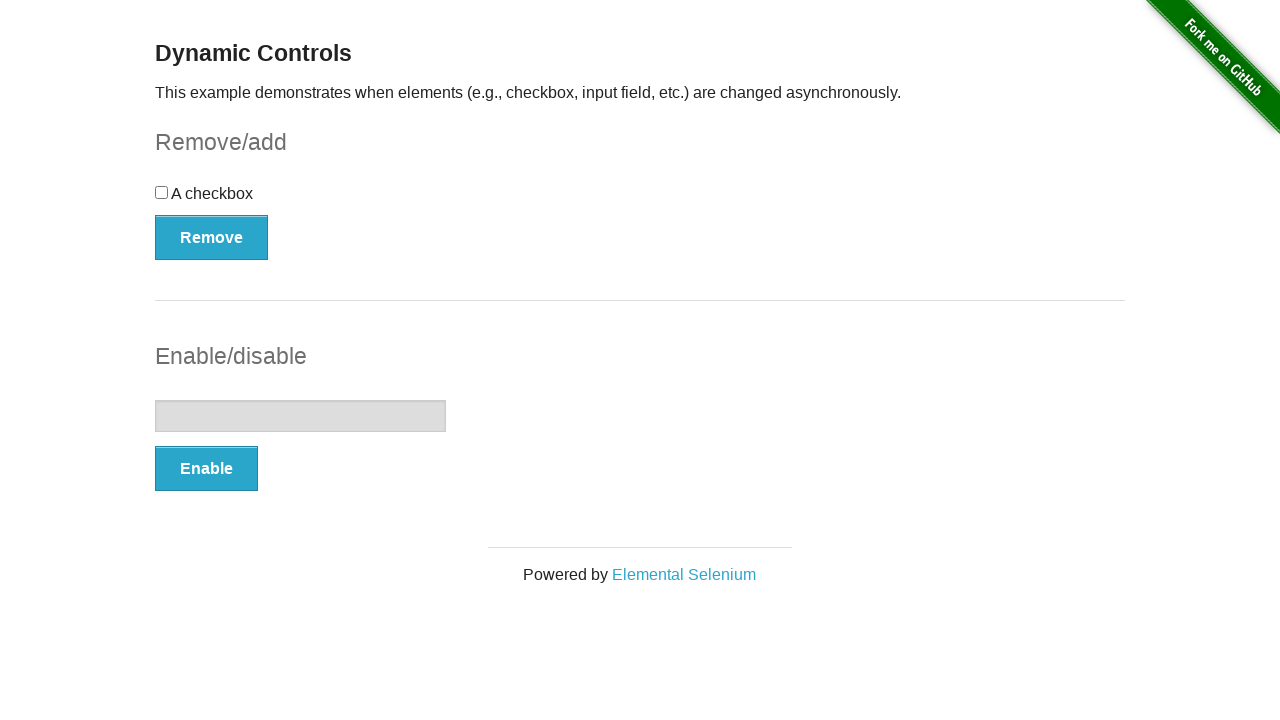

Clicked the checkbox at (162, 192) on #checkbox input
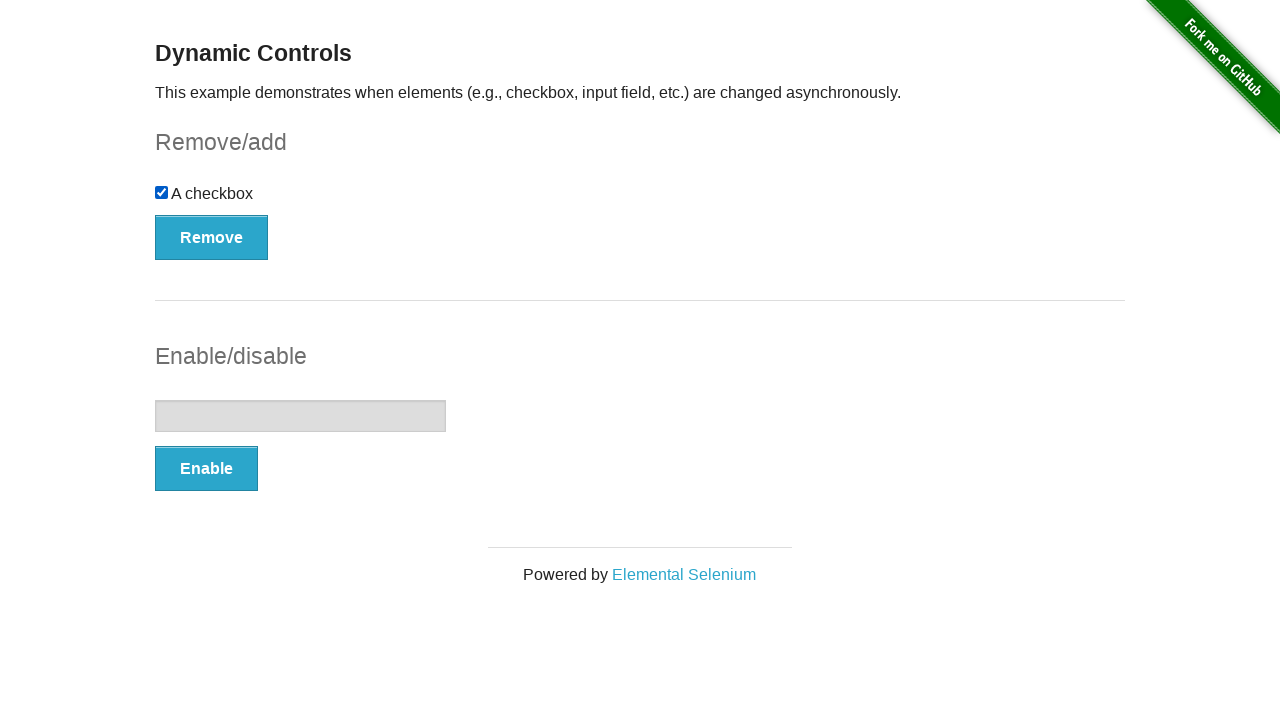

Clicked the Remove button for checkbox at (212, 237) on #checkbox-example button
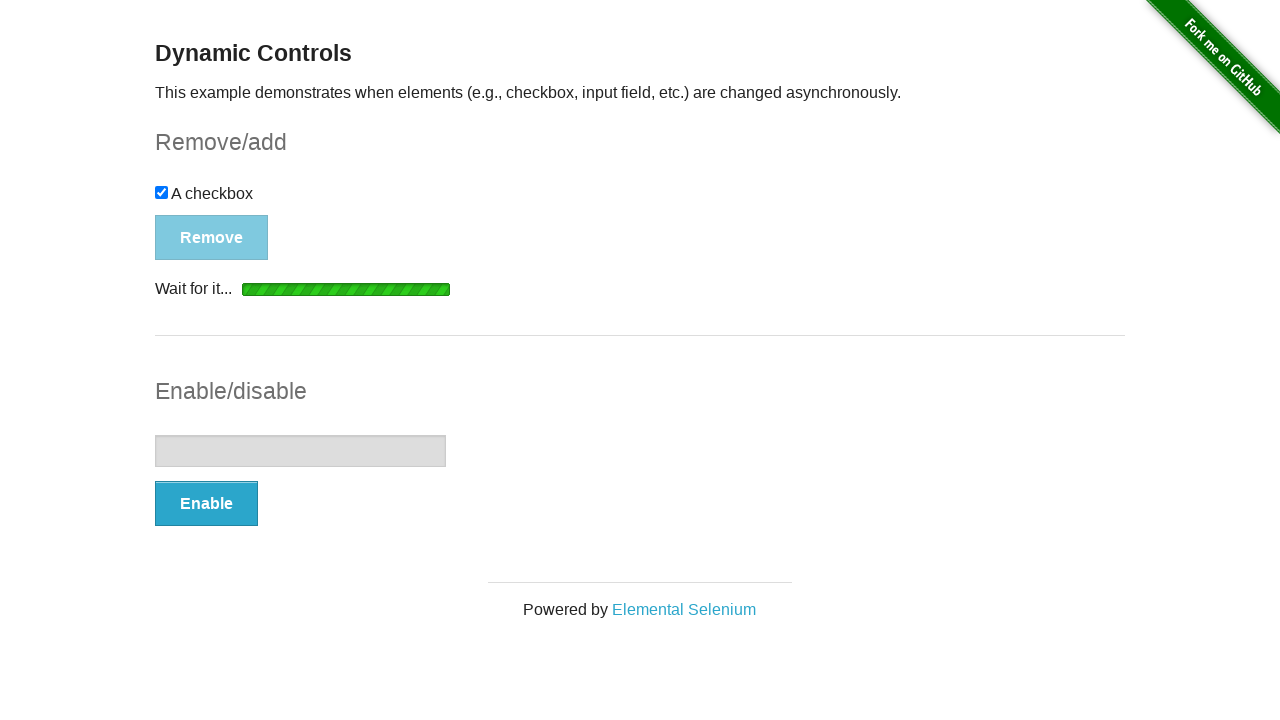

Checkbox was removed successfully
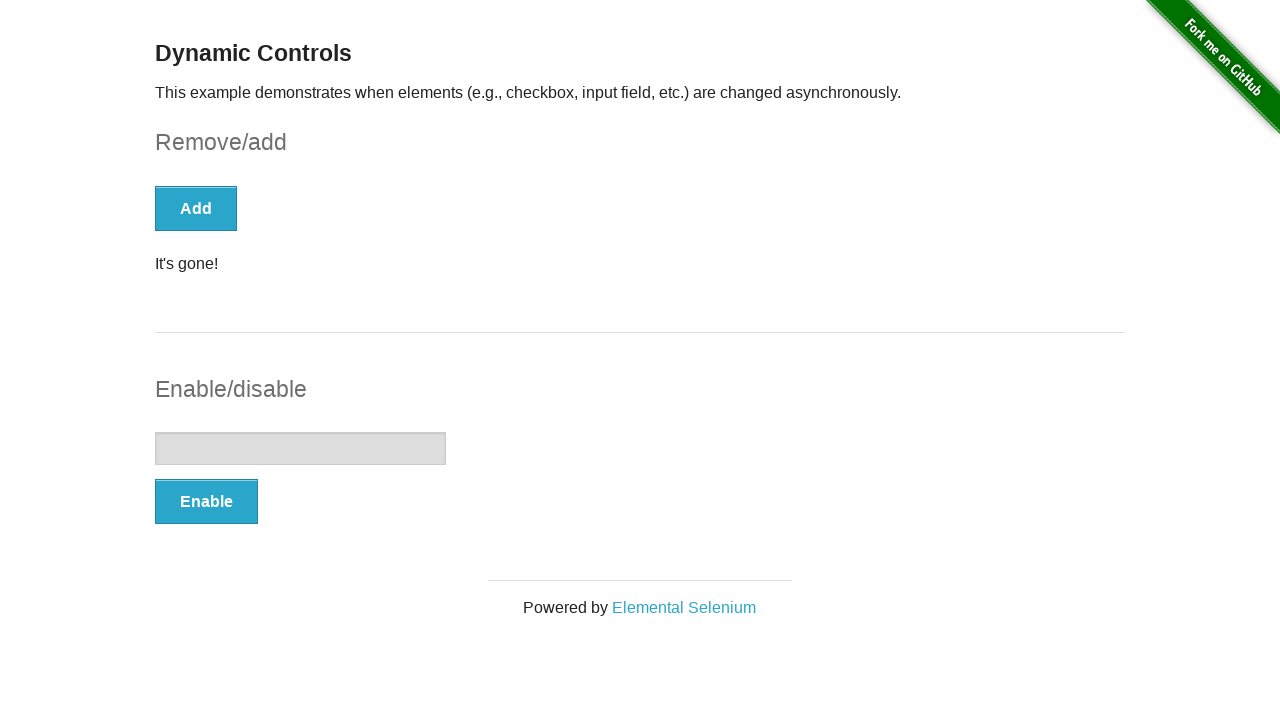

Clicked the Enable button for input field at (206, 501) on #input-example button
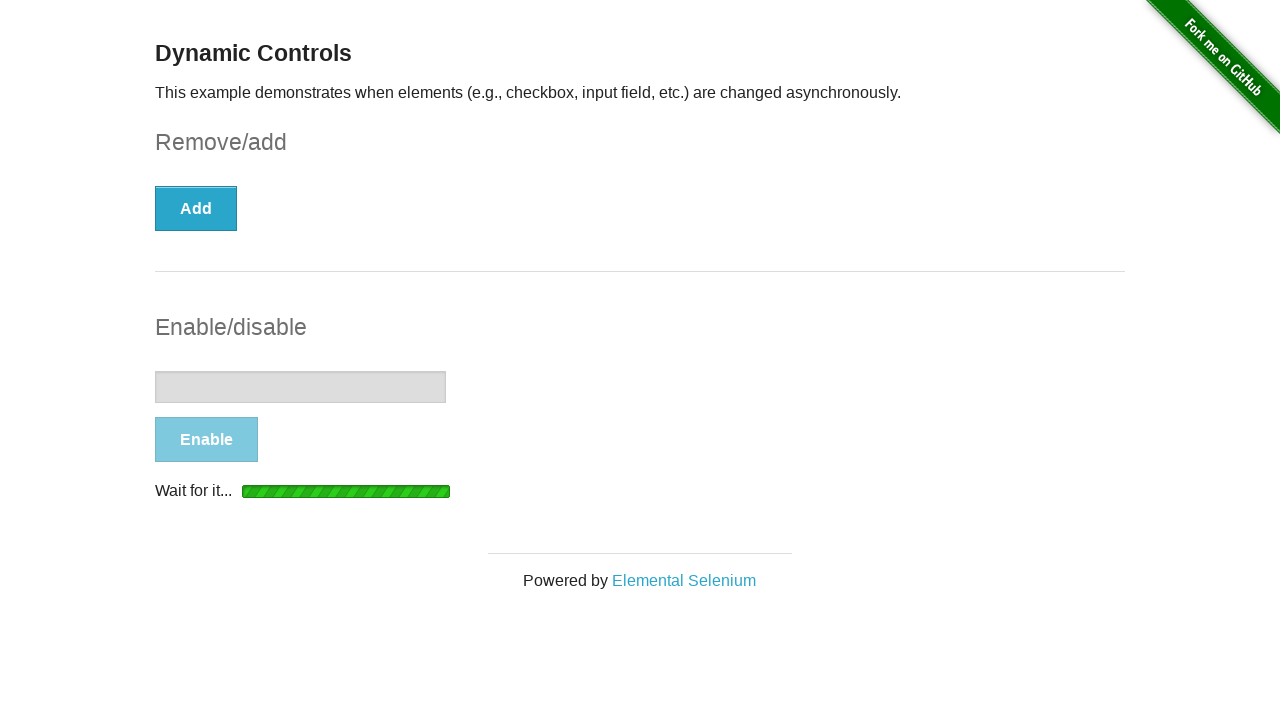

Input field was enabled successfully
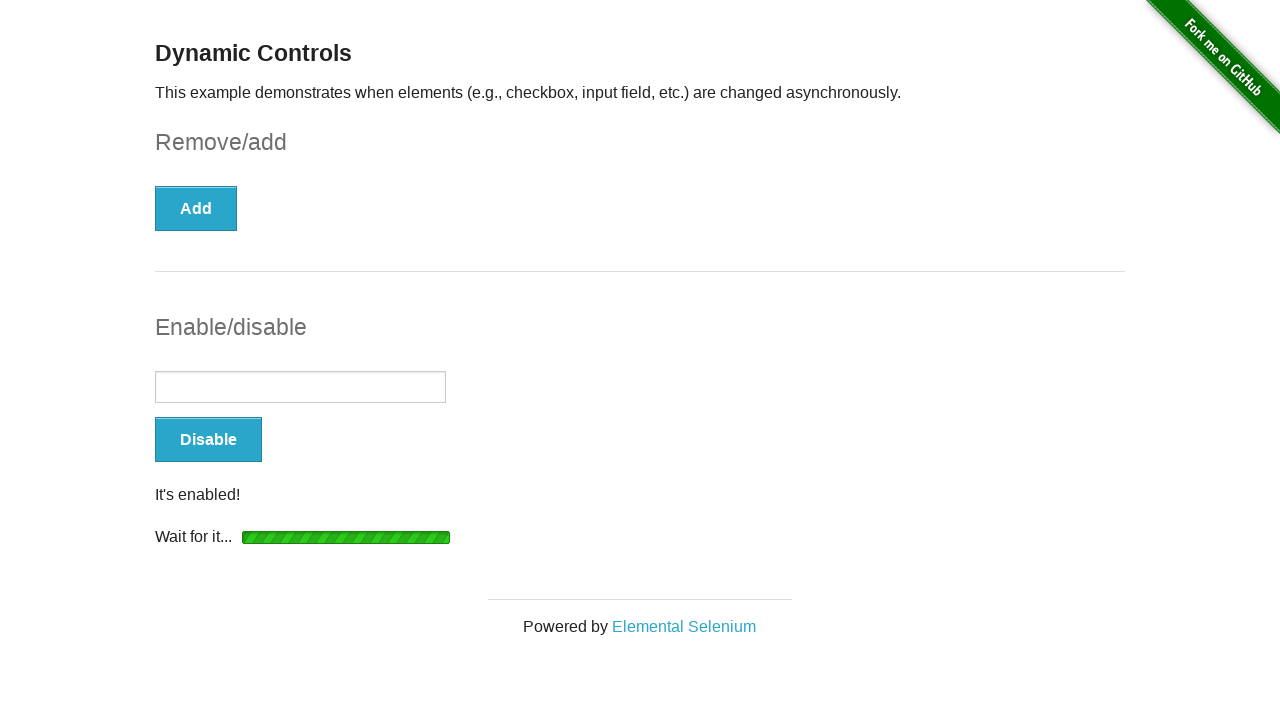

Clicked on the input field at (300, 387) on #input-example input
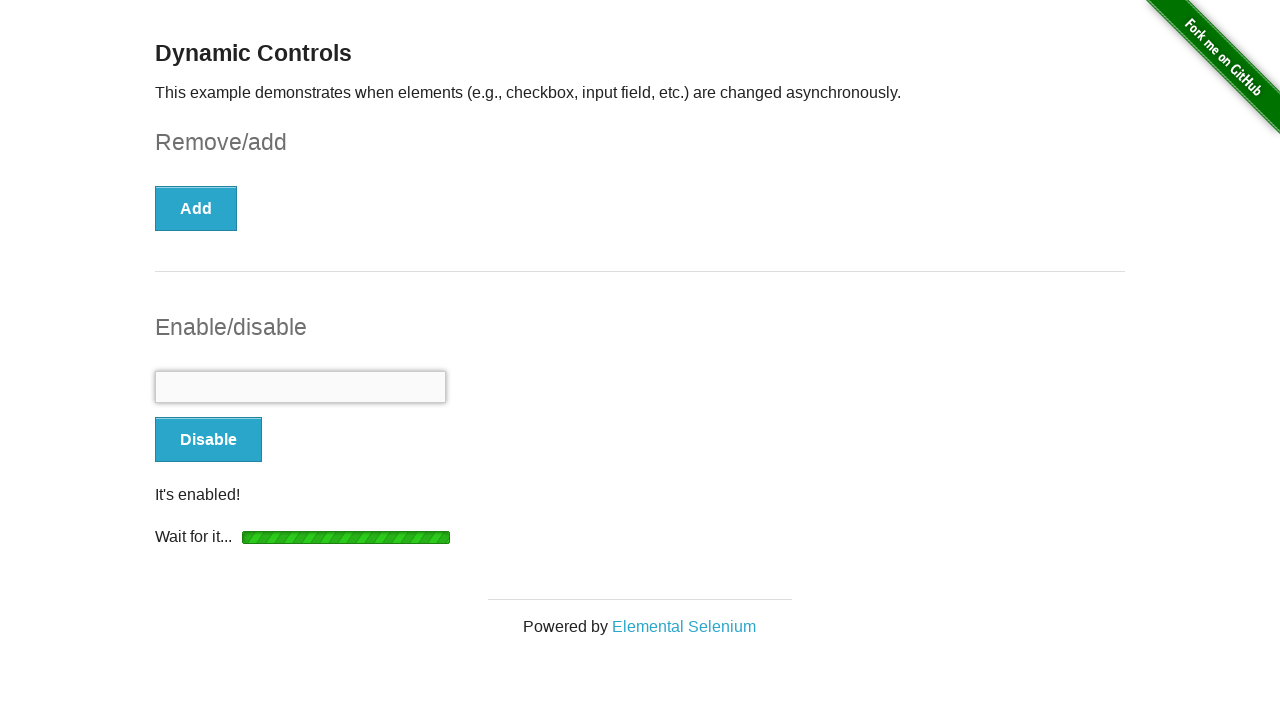

Typed 'depressio' into the input field on #input-example input
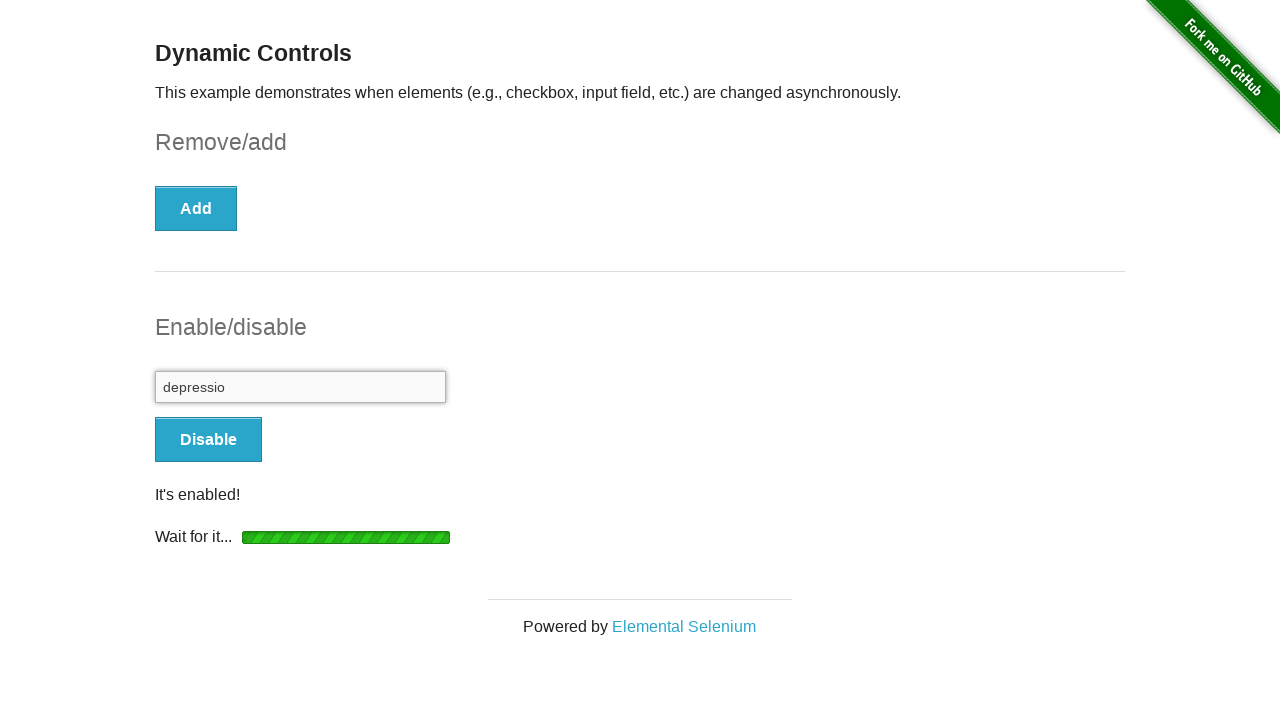

Clicked the Disable button for input field at (208, 440) on #input-example button
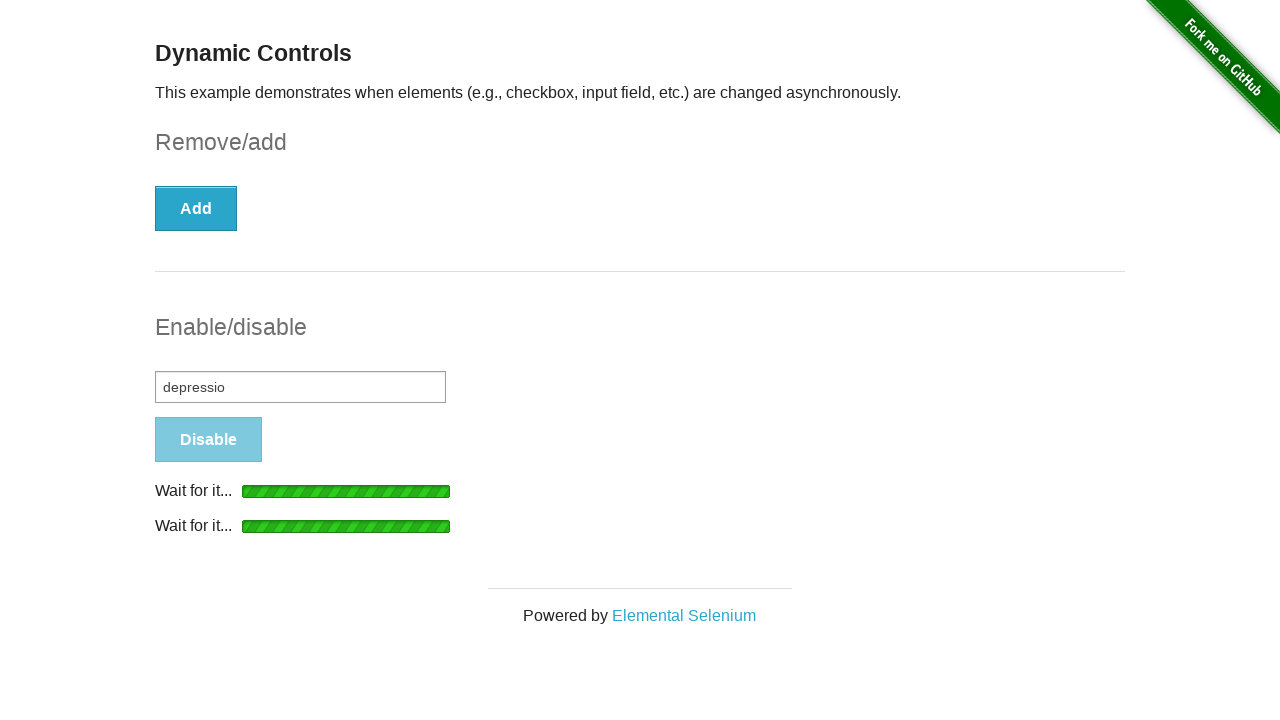

Input field was disabled successfully
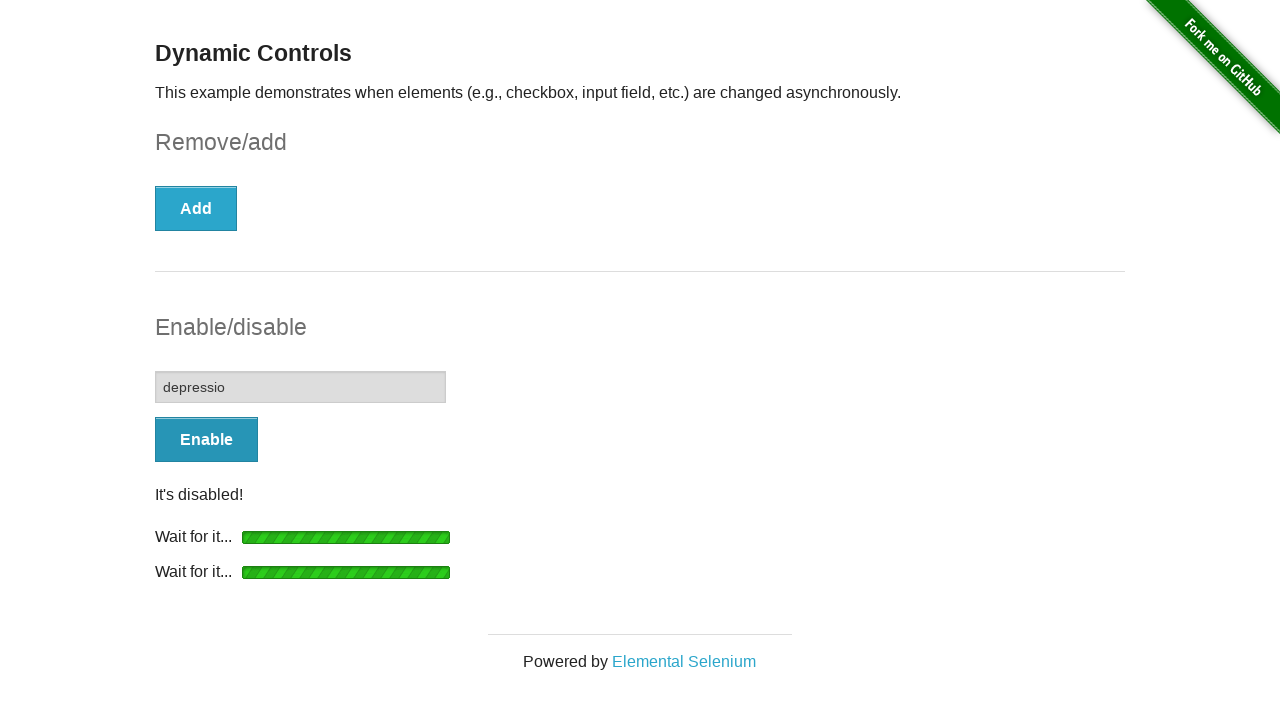

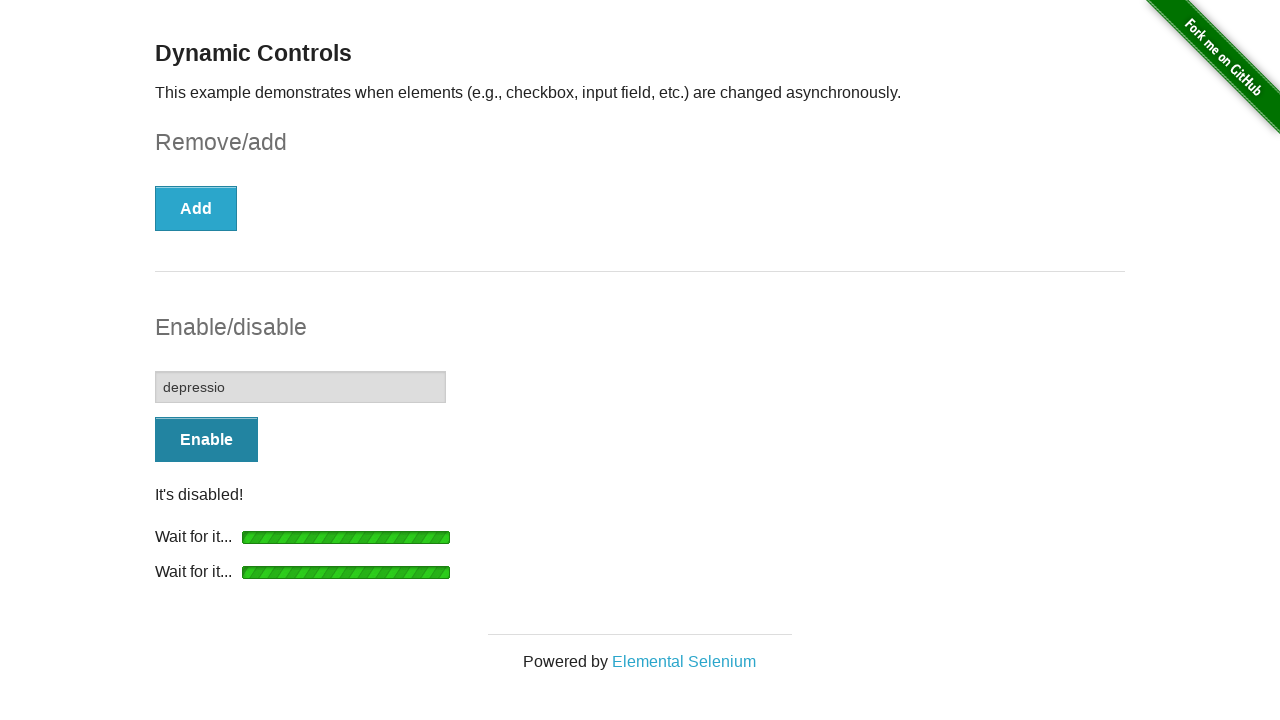